Tests checkbox functionality by clicking a checkbox and verifying it becomes selected

Starting URL: https://rahulshettyacademy.com/AutomationPractice/

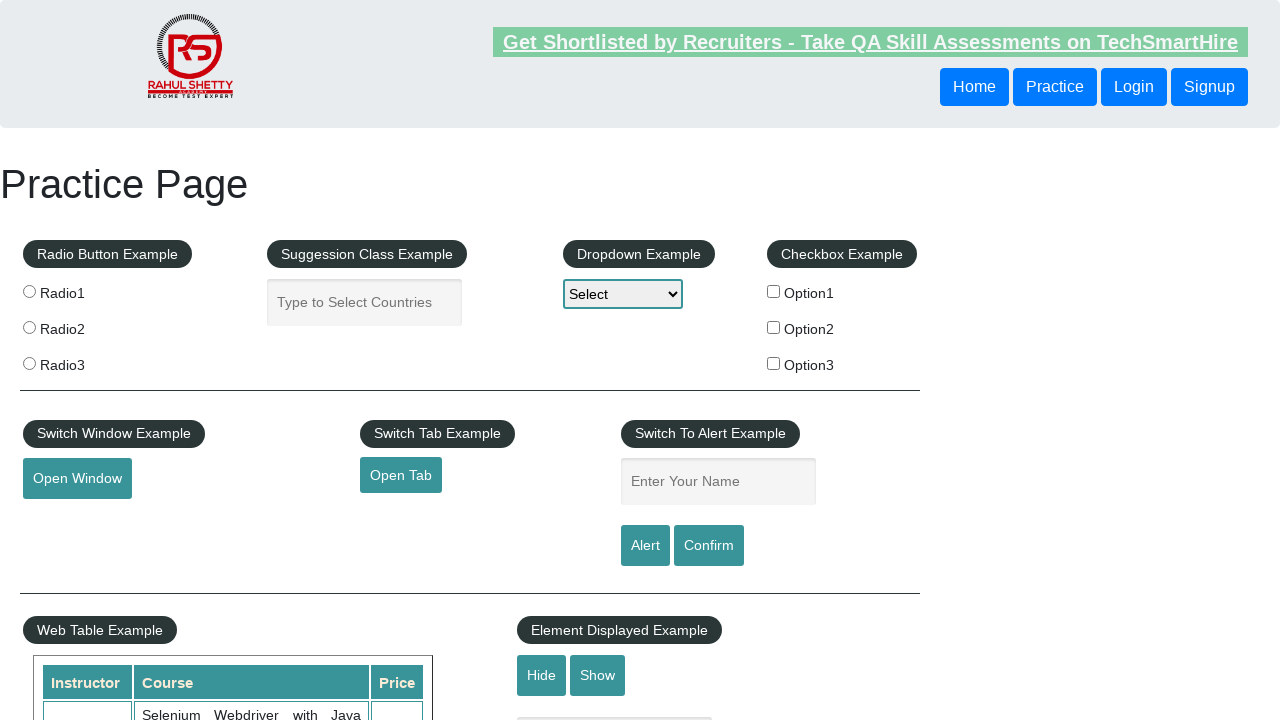

Clicked the first checkbox (option1) at (774, 291) on input[value='option1']
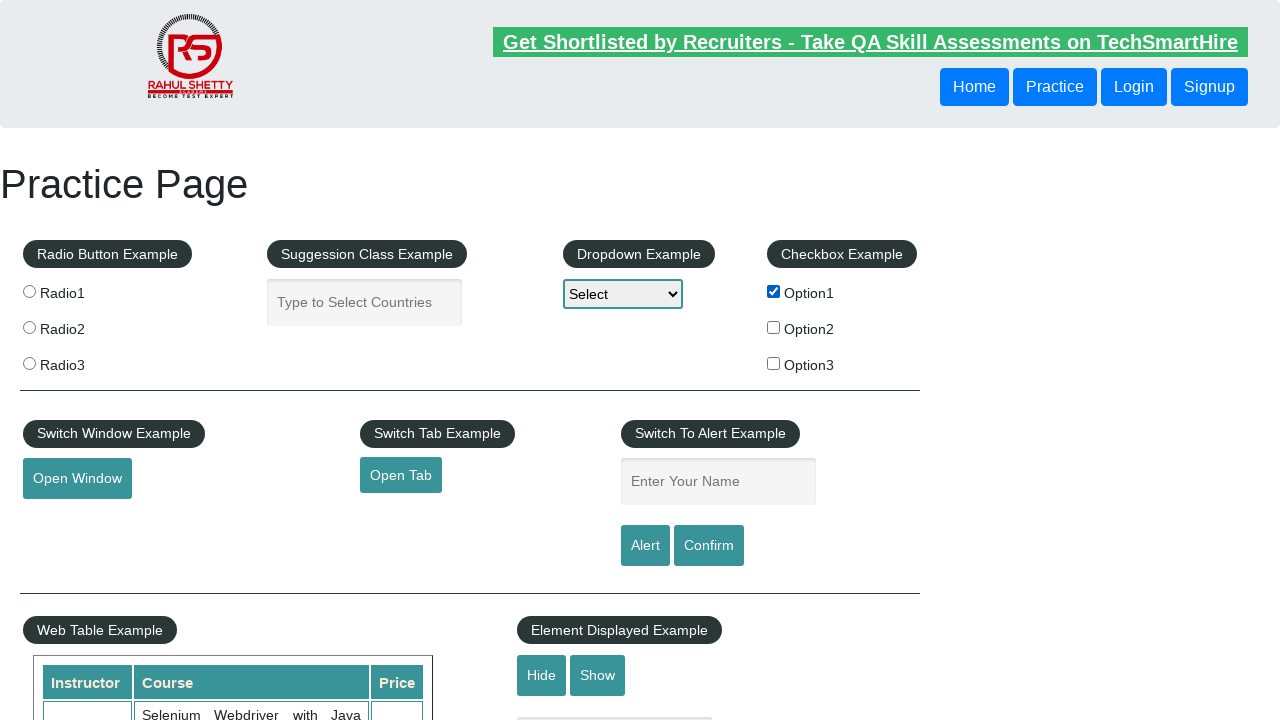

Verified checkbox is selected
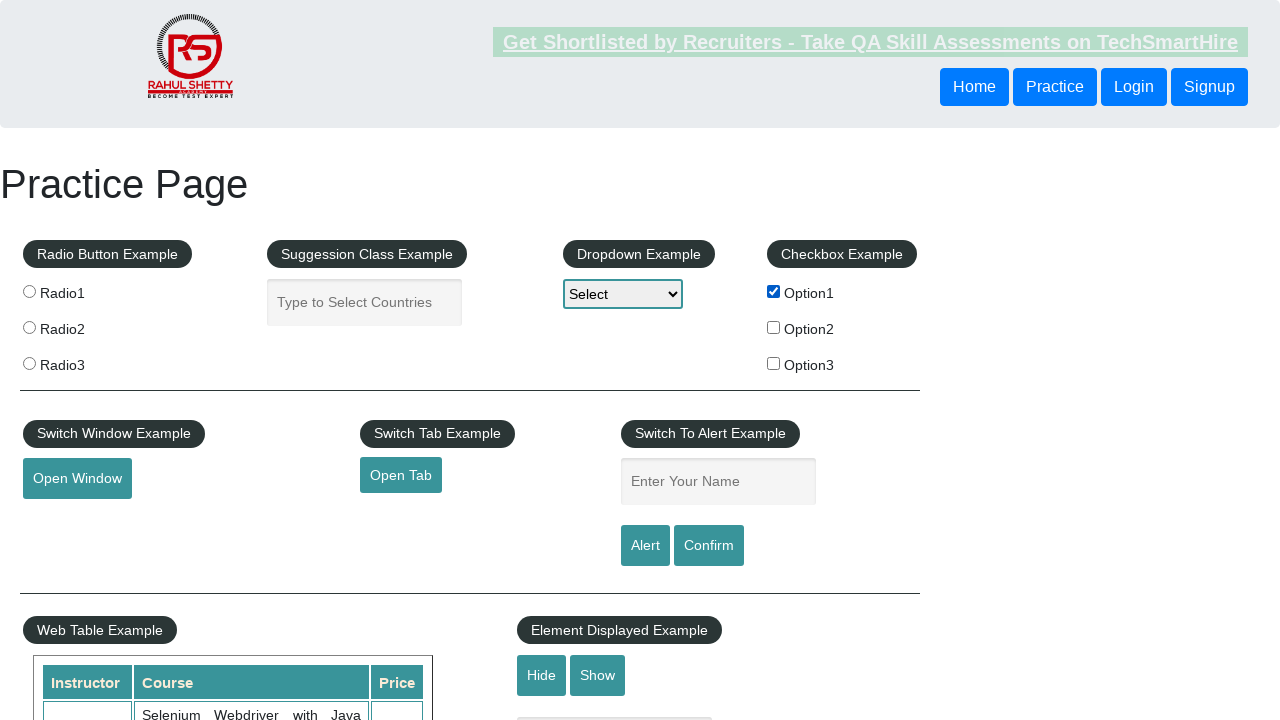

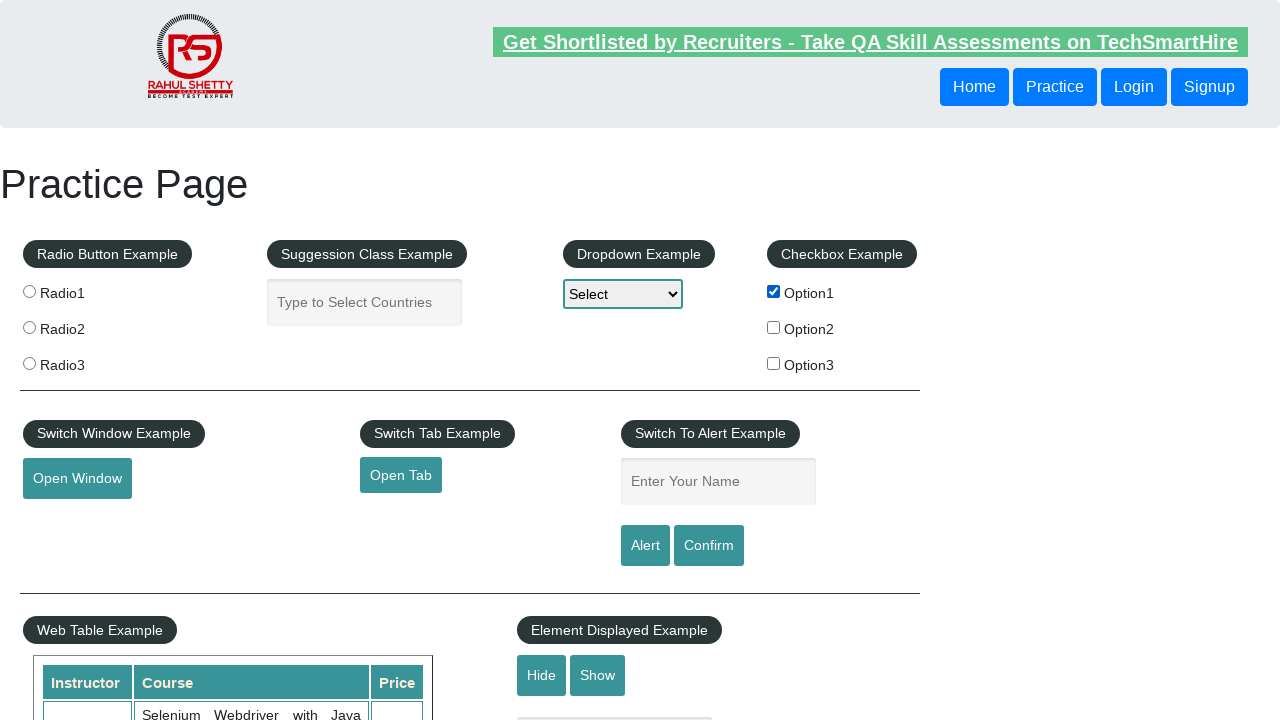